Solves the "Math" obstacle by reading two numbers and an operator, calculating the result, and entering it

Starting URL: https://obstaclecourse.tricentis.com/Obstacles/32403

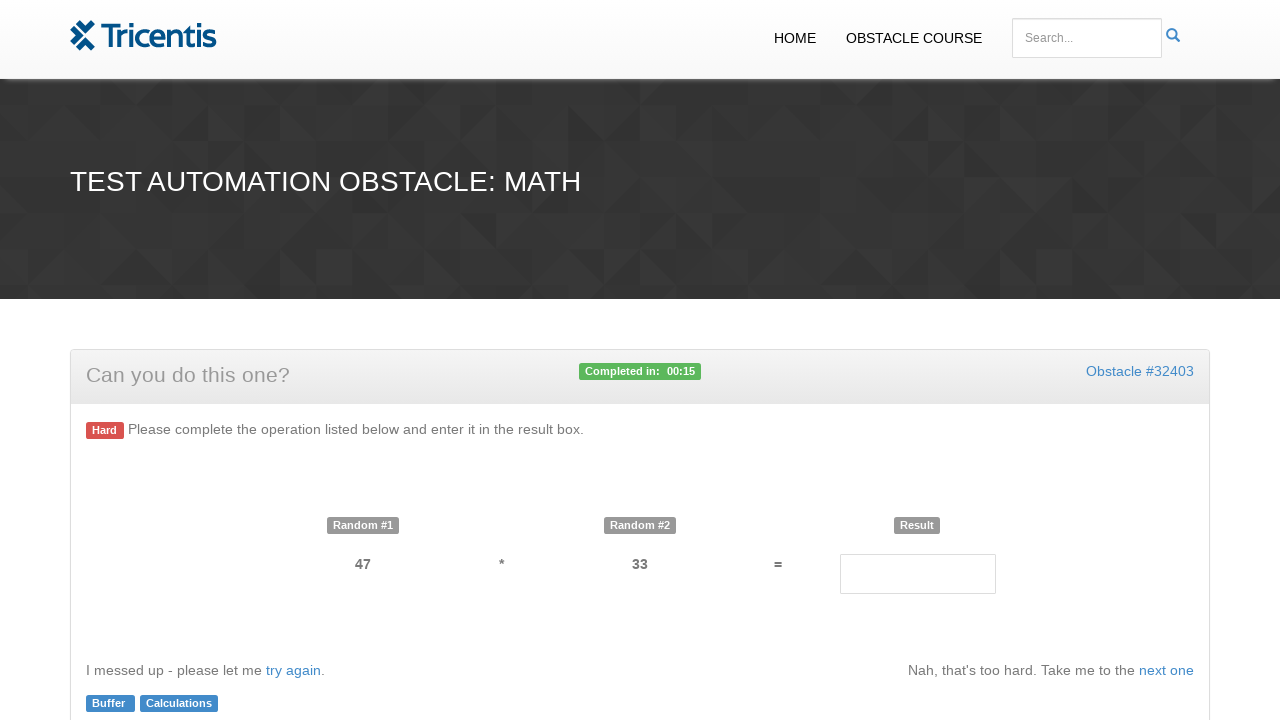

Retrieved first number from obstacle
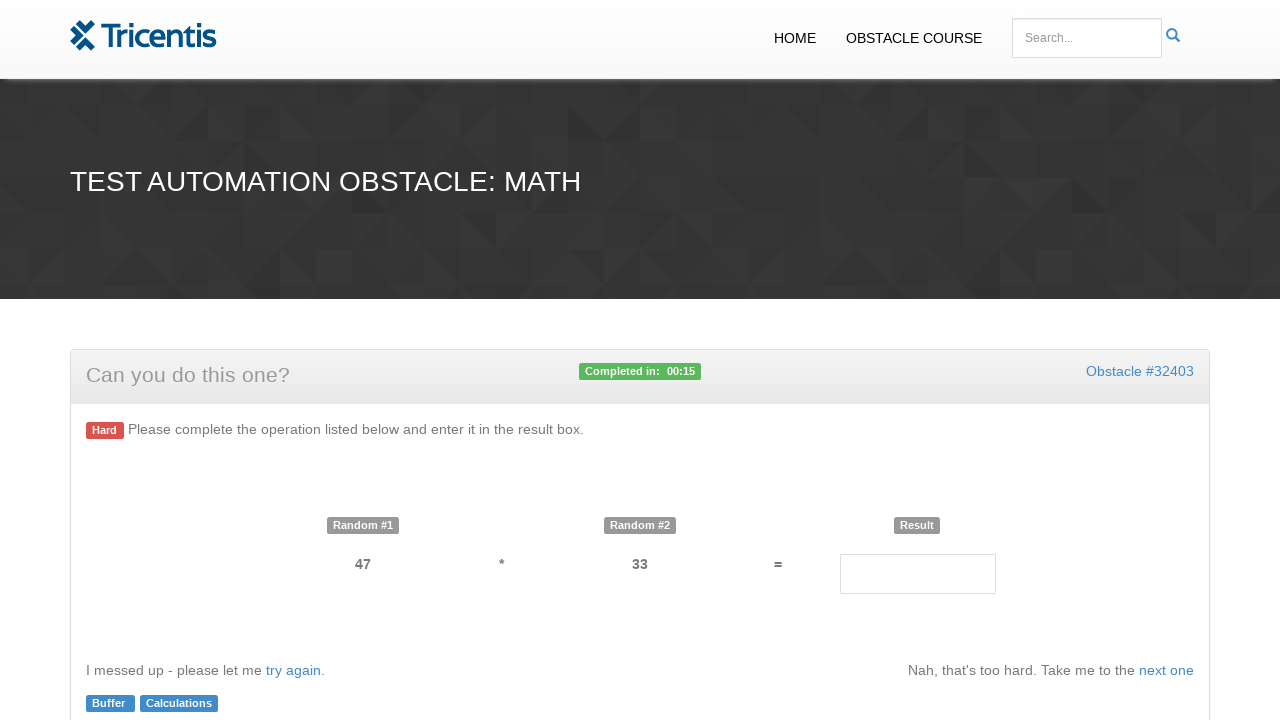

Retrieved second number from obstacle
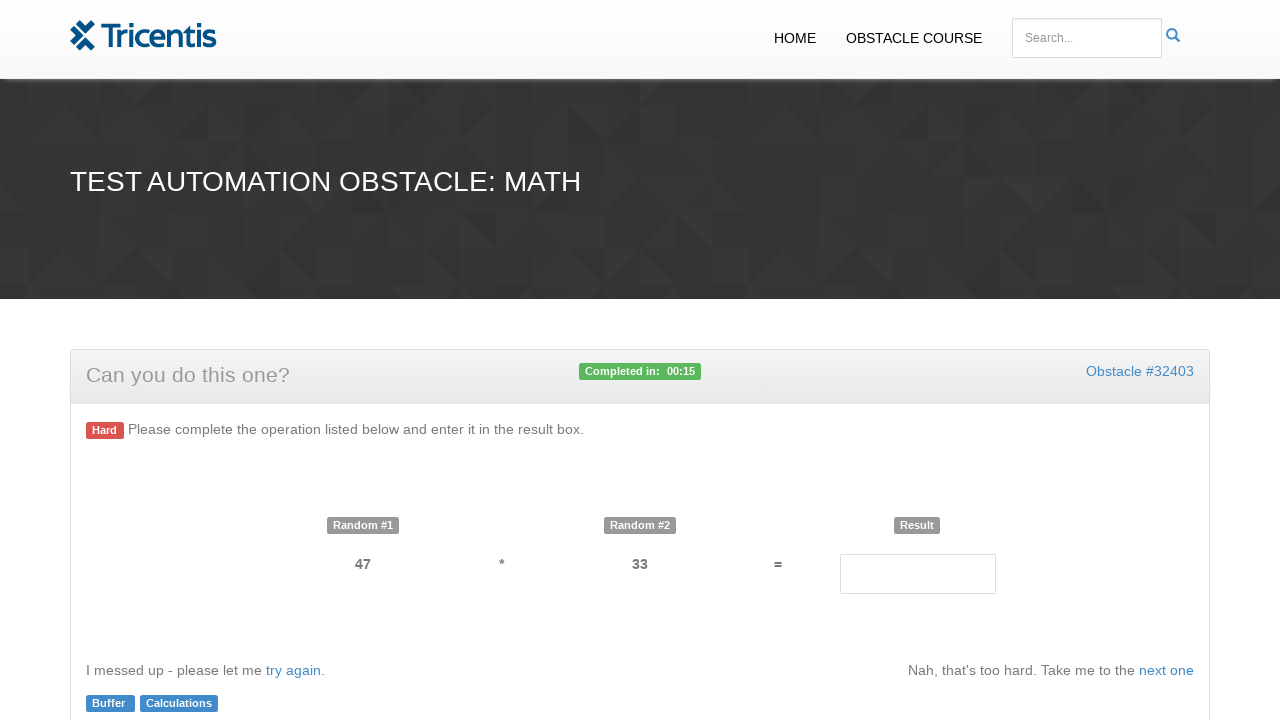

Retrieved operator from obstacle
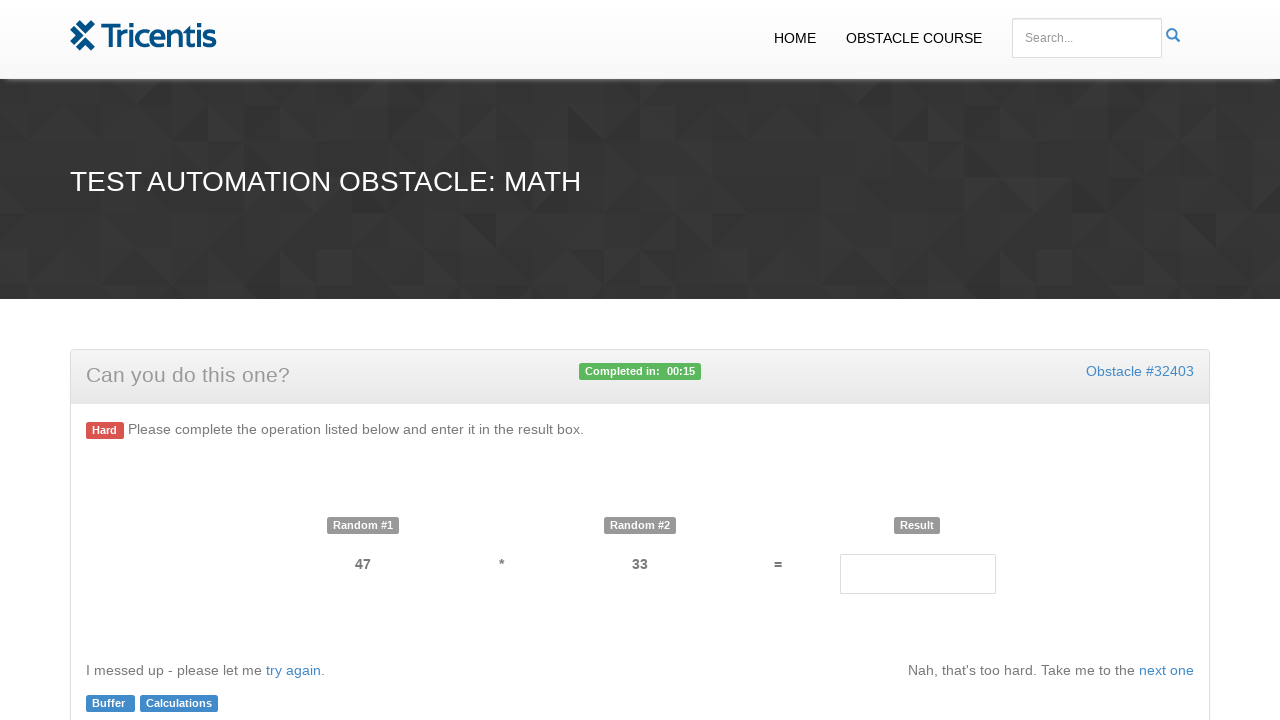

Calculated result: 47 * 33 = 1551
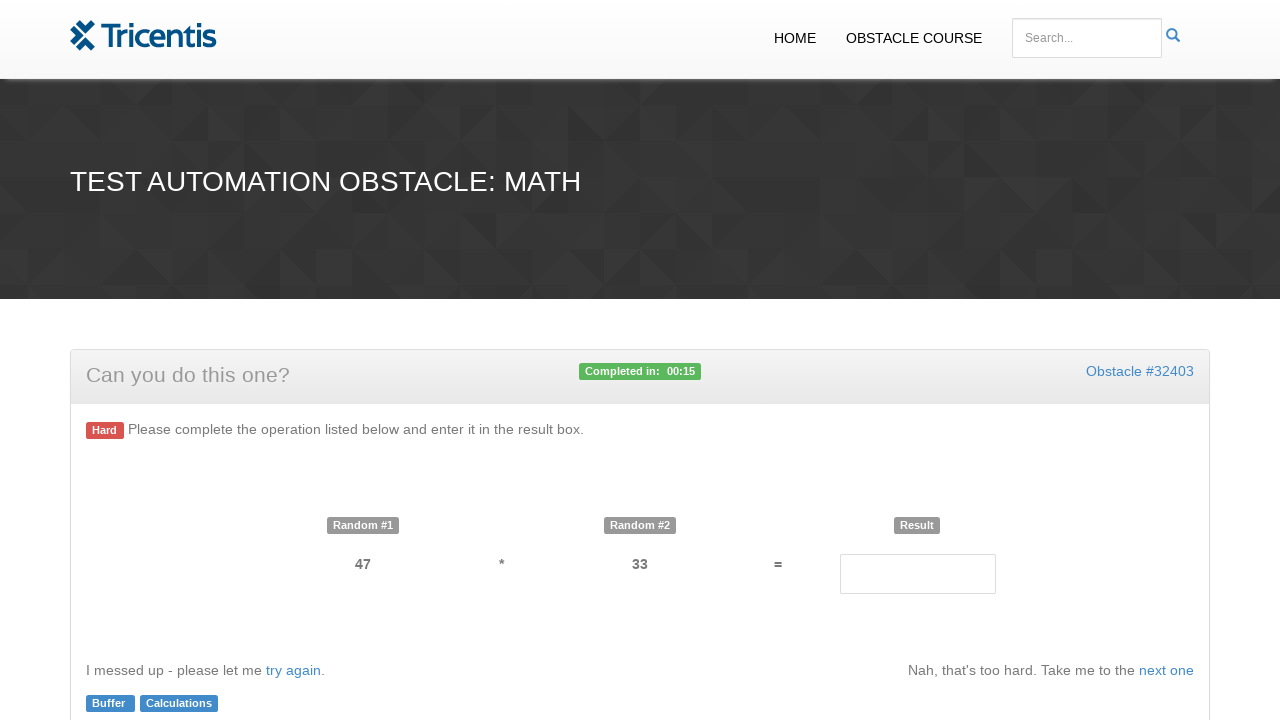

Entered calculated result '1551' into result field on #result
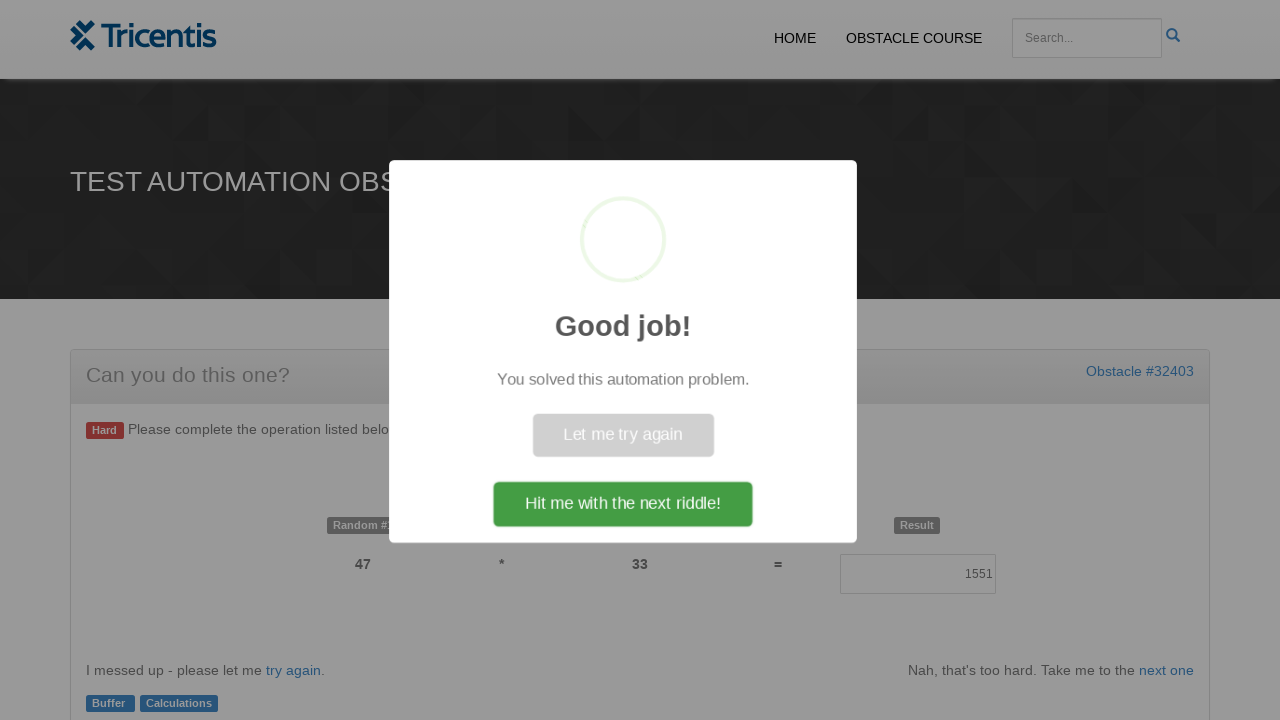

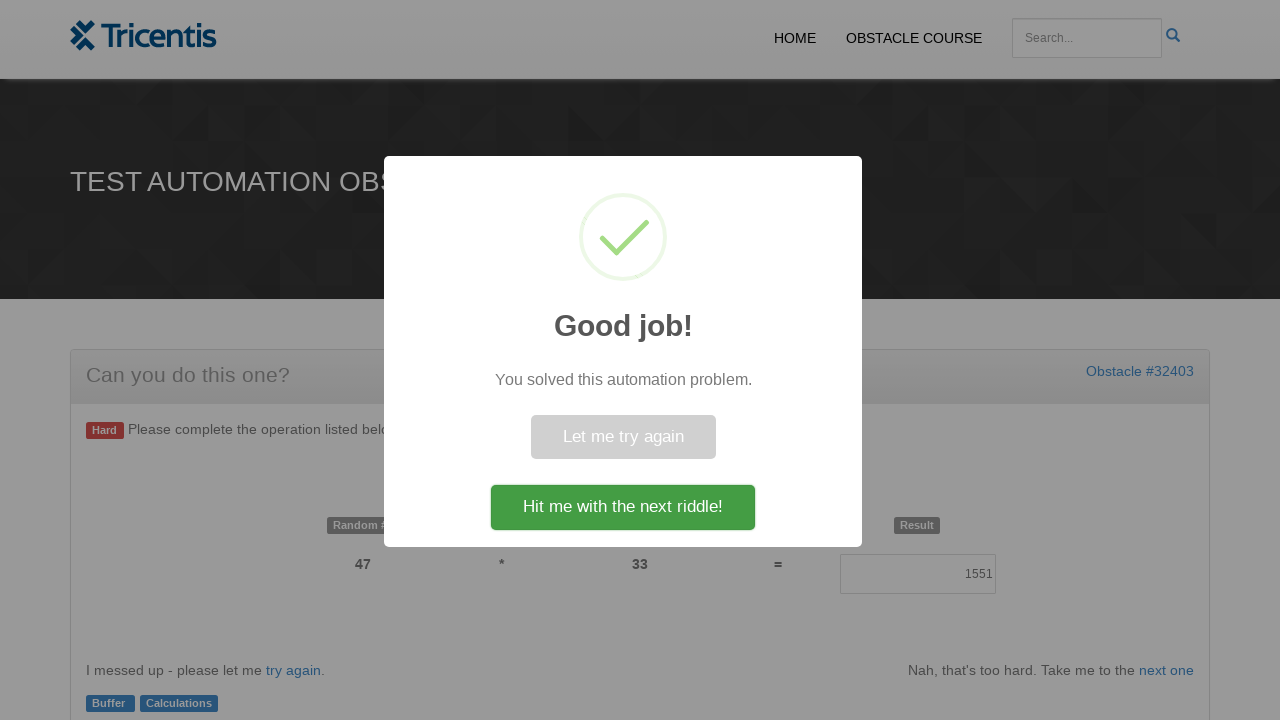